Tests dynamic loading functionality by clicking a start button and waiting for dynamically loaded content to appear

Starting URL: https://the-internet.herokuapp.com/dynamic_loading/1

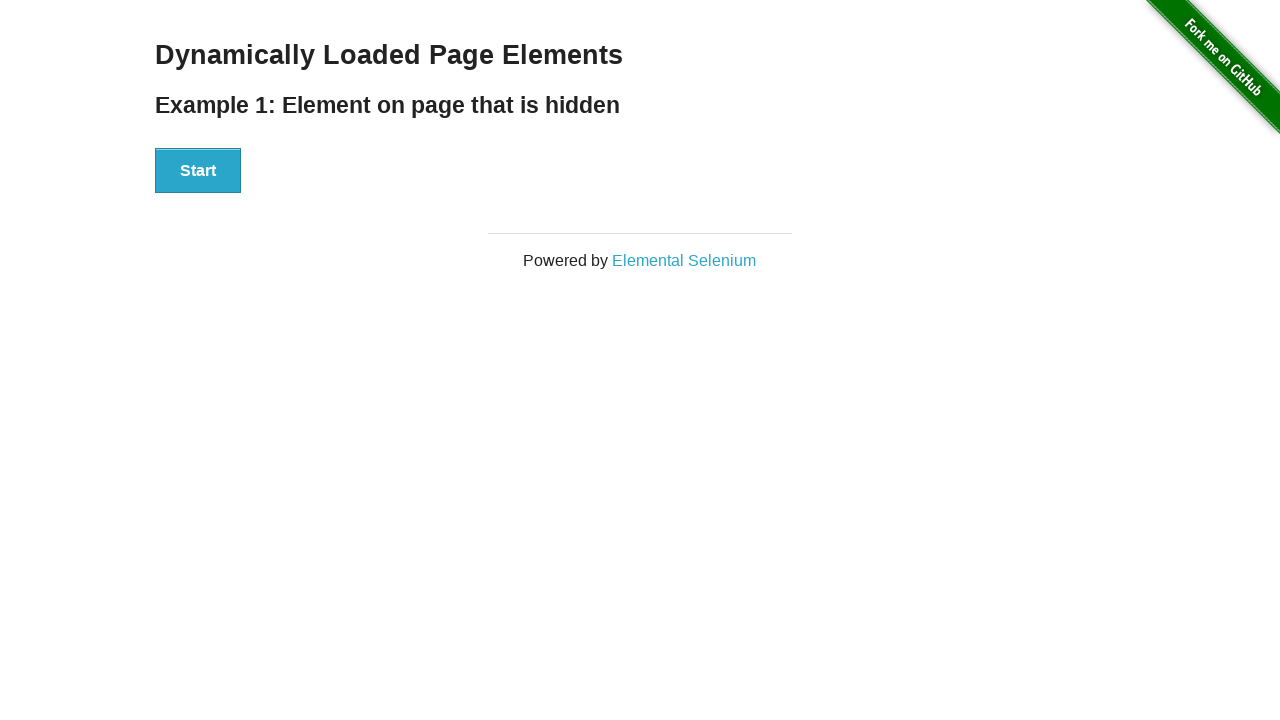

Clicked start button to trigger dynamic loading at (198, 171) on #start button
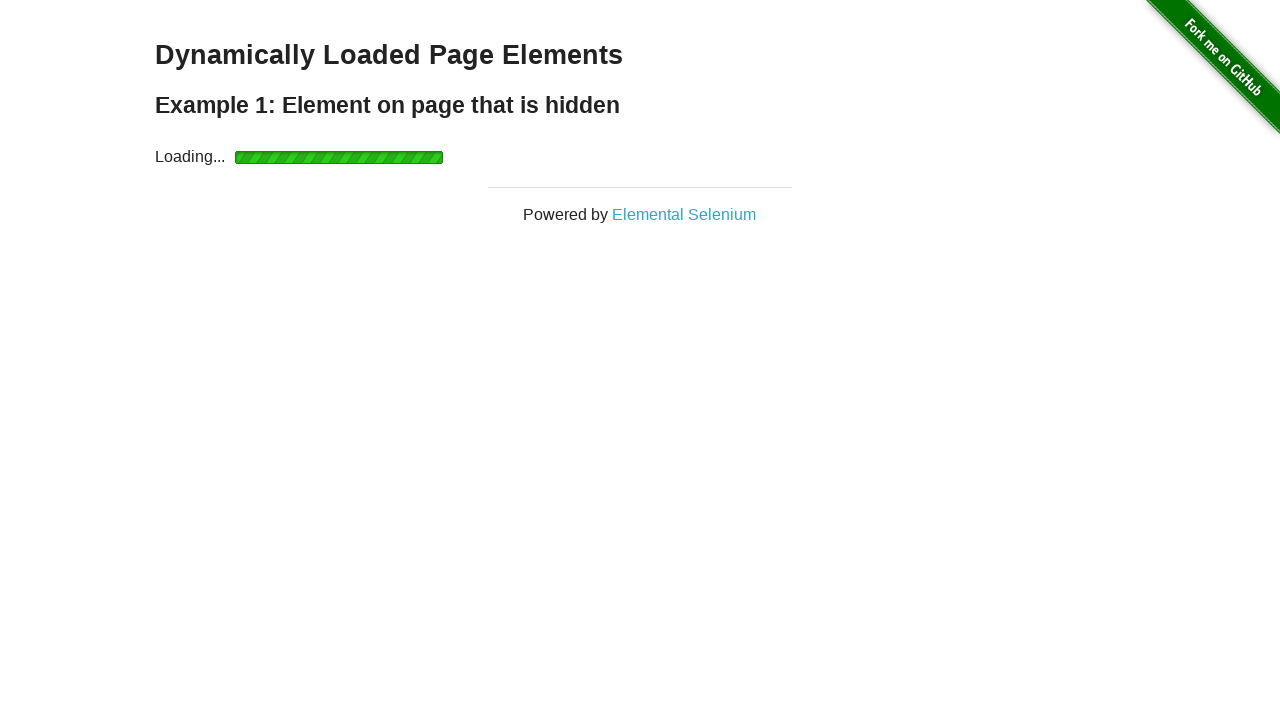

Waited for dynamically loaded content to appear
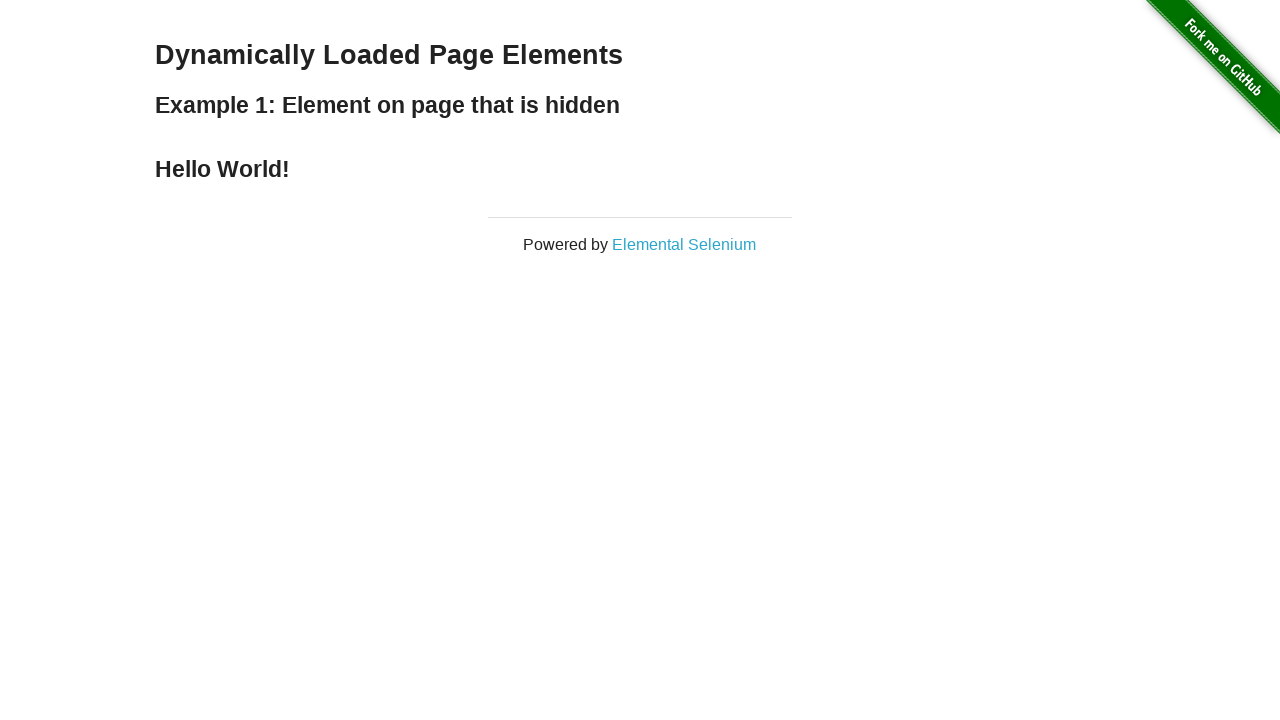

Retrieved text content from loaded element
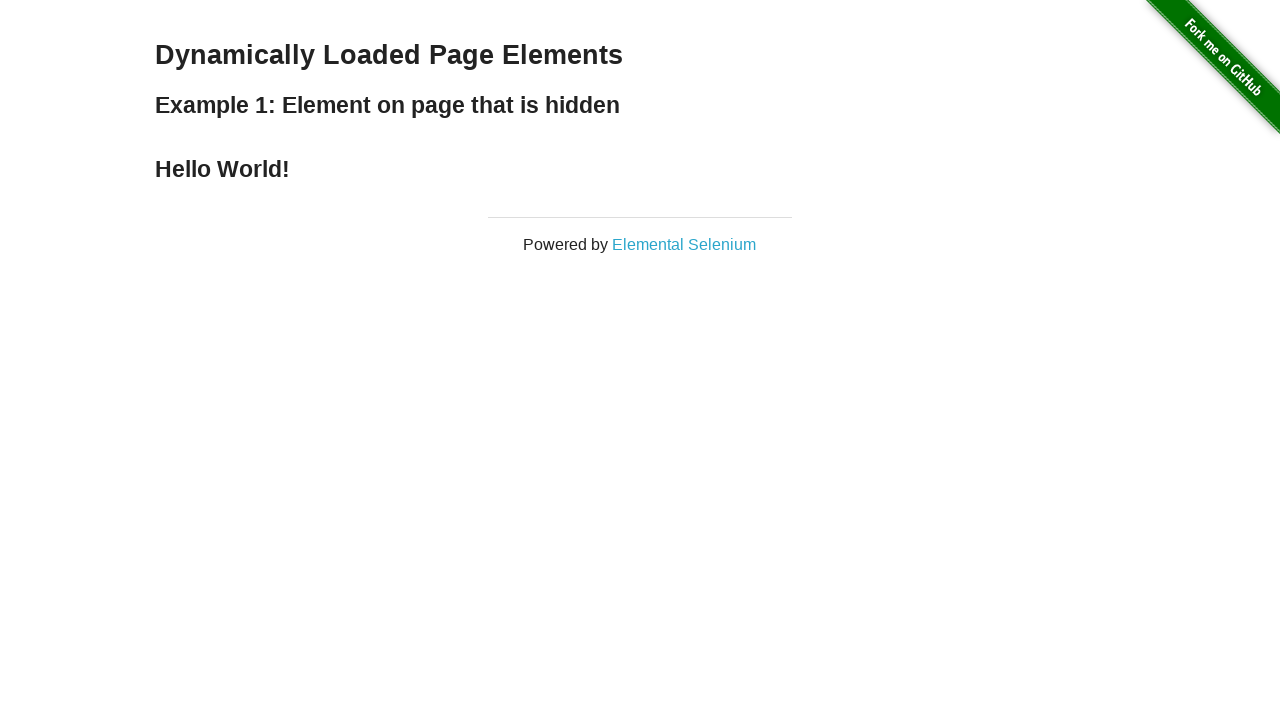

Printed loaded text: Hello World!
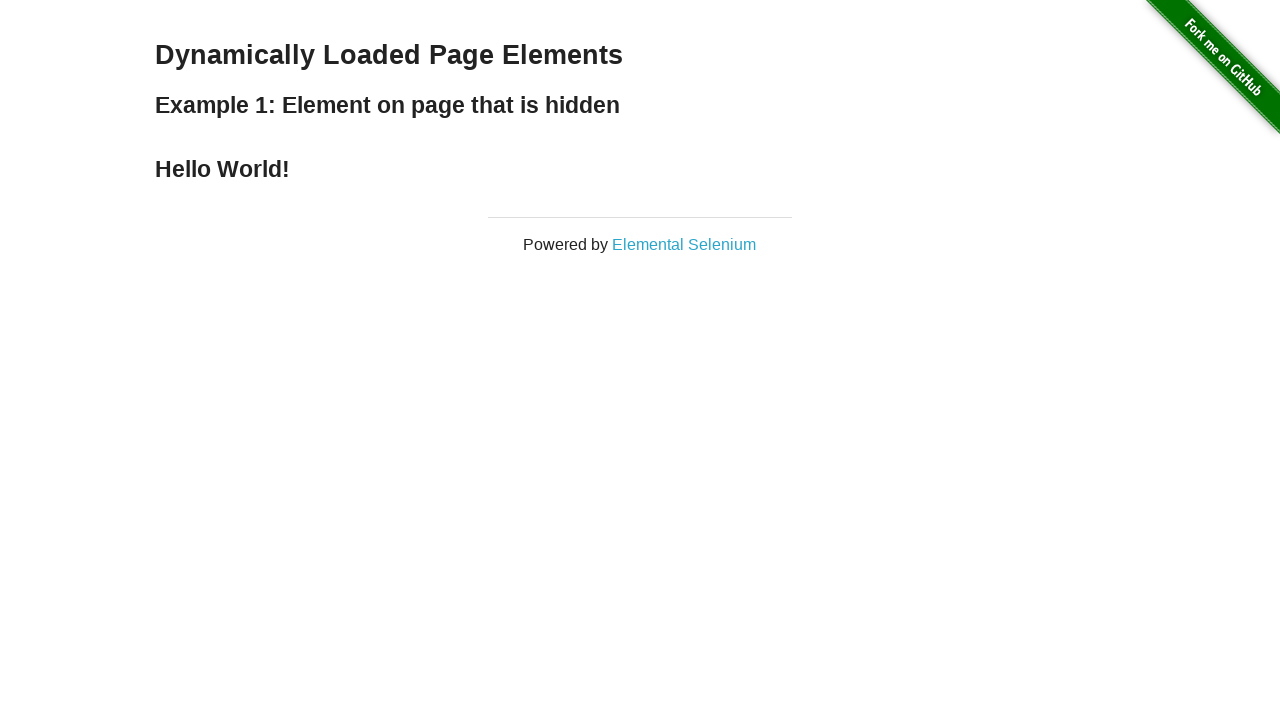

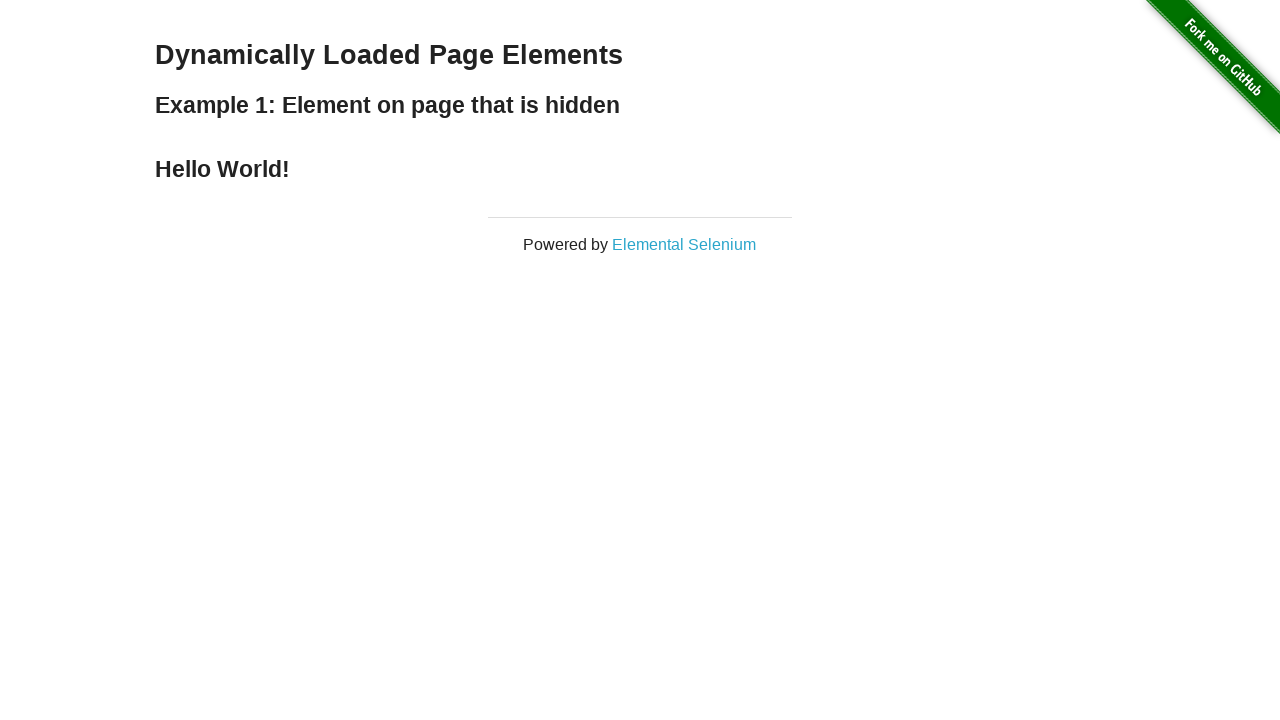